Demonstrates limiting the scope of web elements by counting links in the entire page, then in the footer section, and finally in a specific column of the footer

Starting URL: https://rahulshettyacademy.com/AutomationPractice/

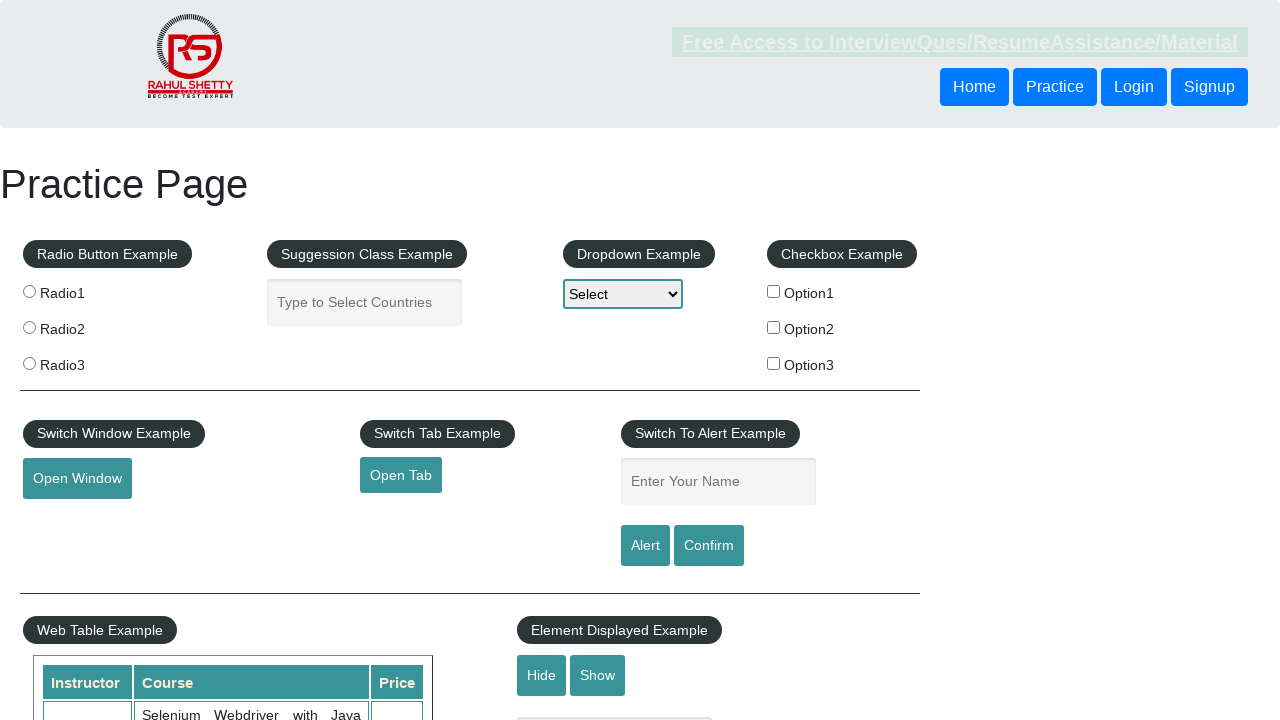

Counted all links on the page
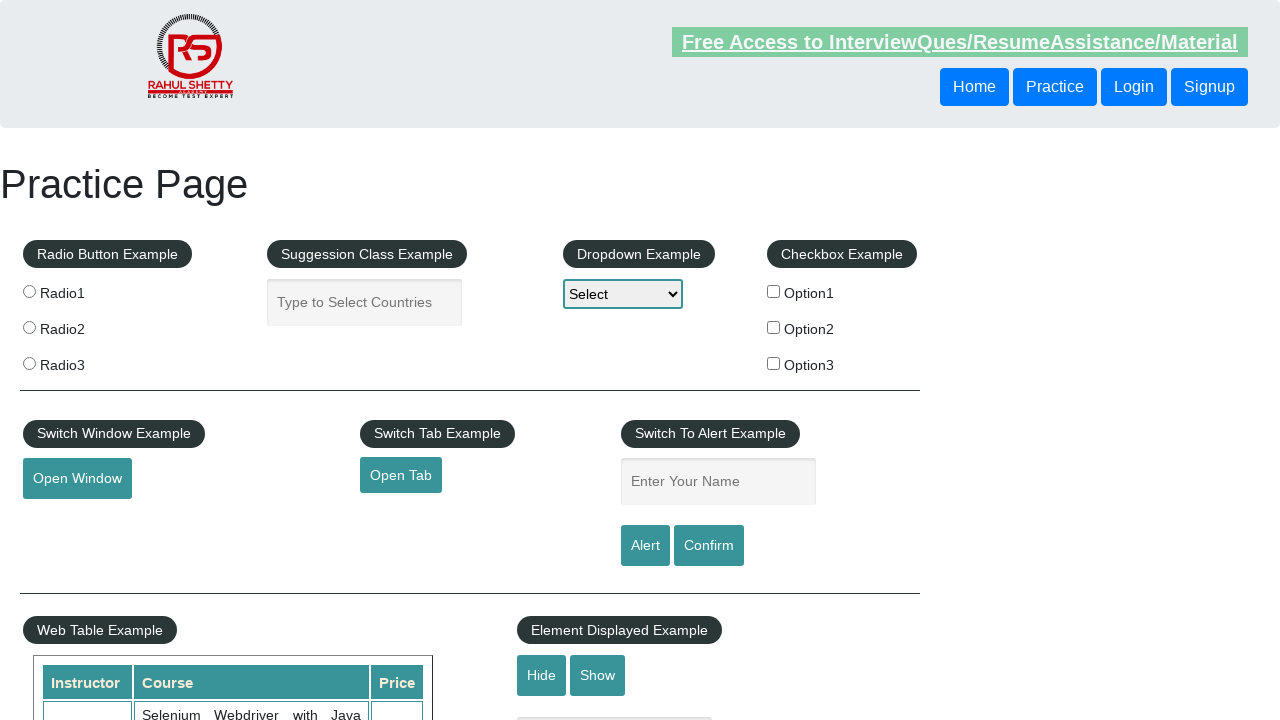

Located footer section with ID 'gf-BIG'
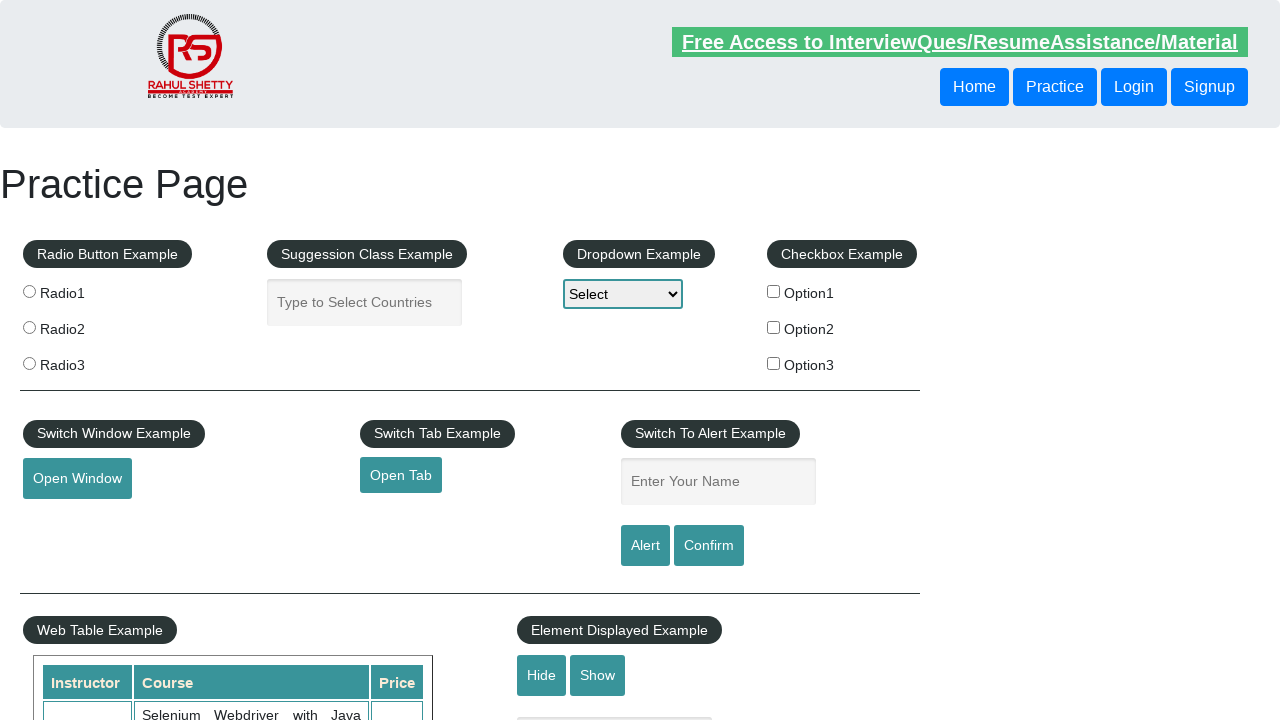

Counted links in footer section
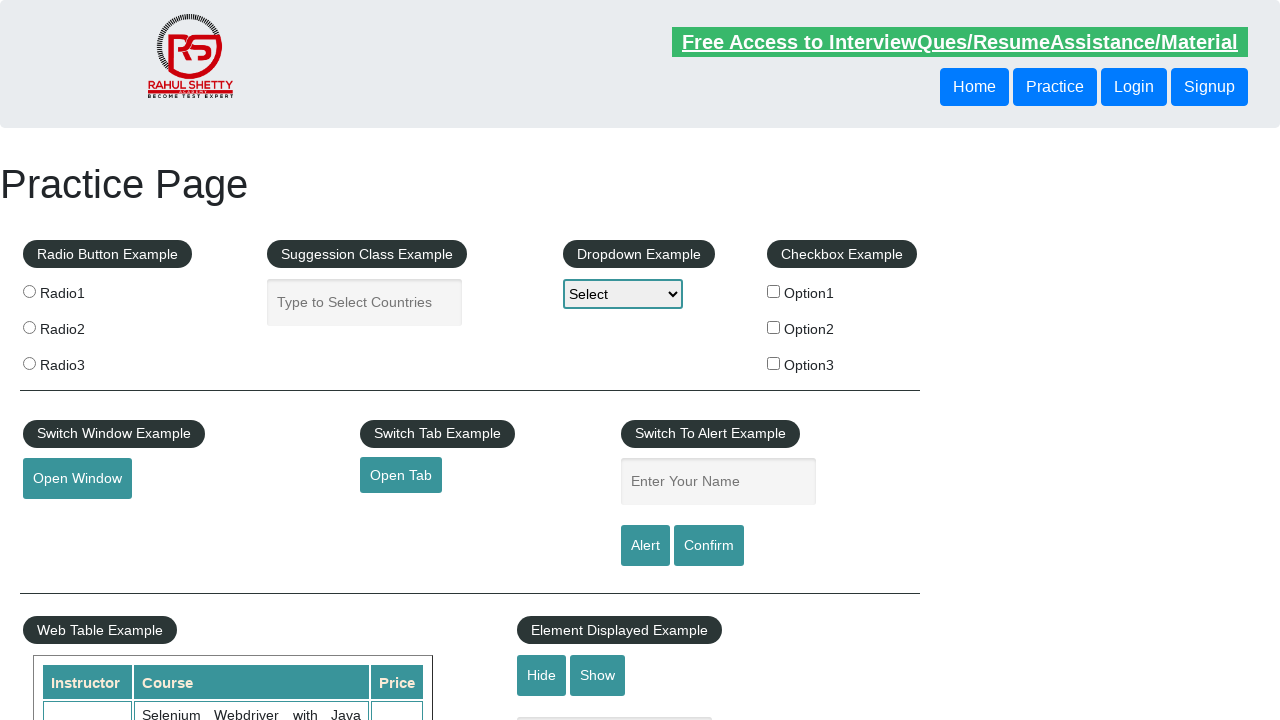

Located first column of footer table
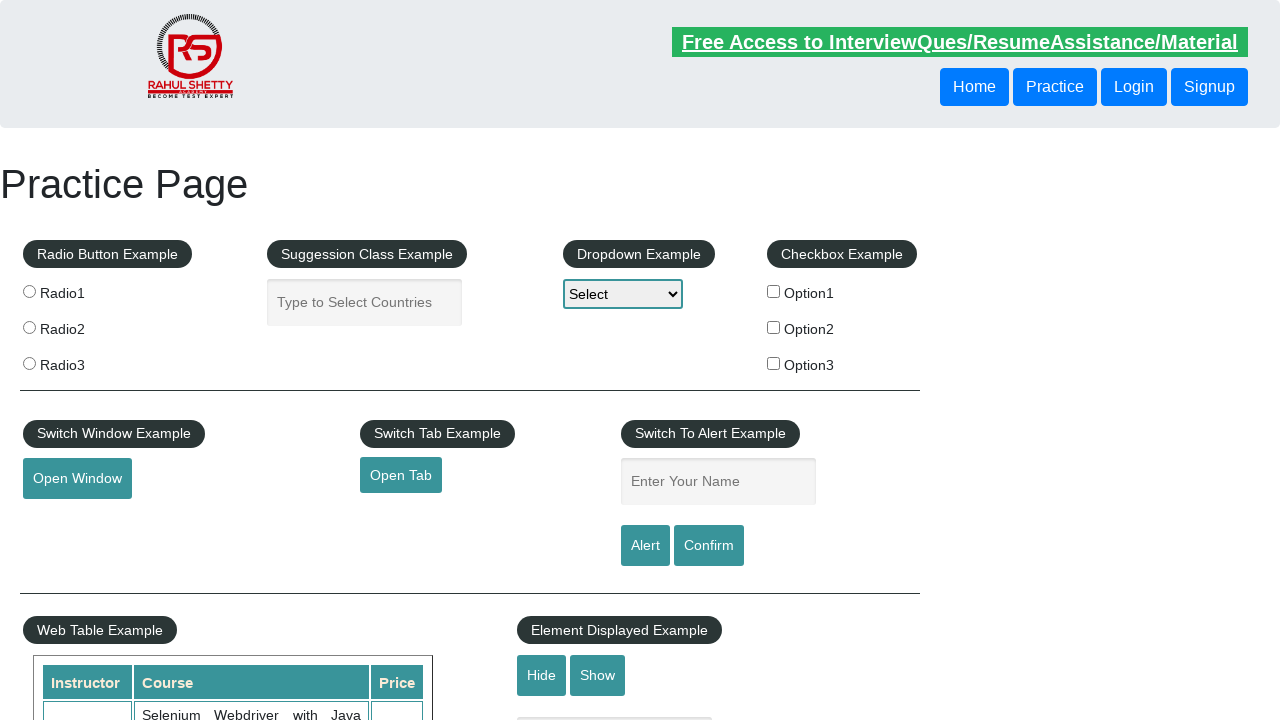

Counted links in first column of footer
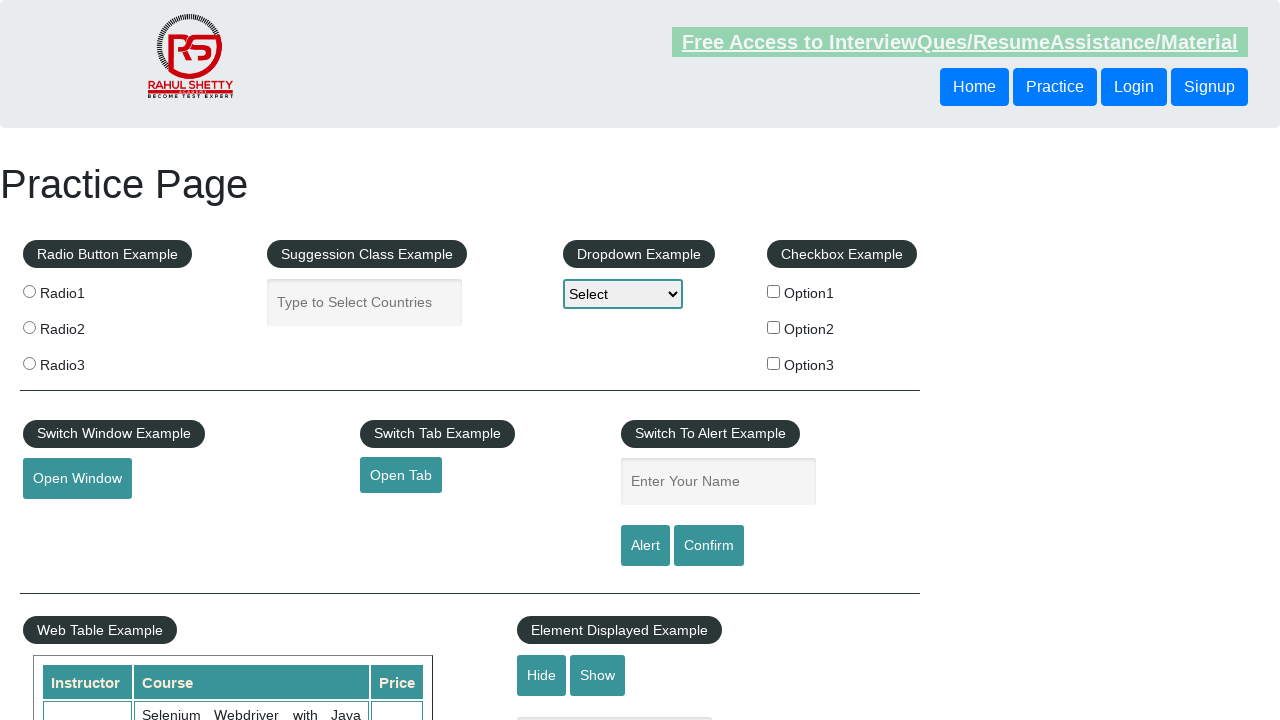

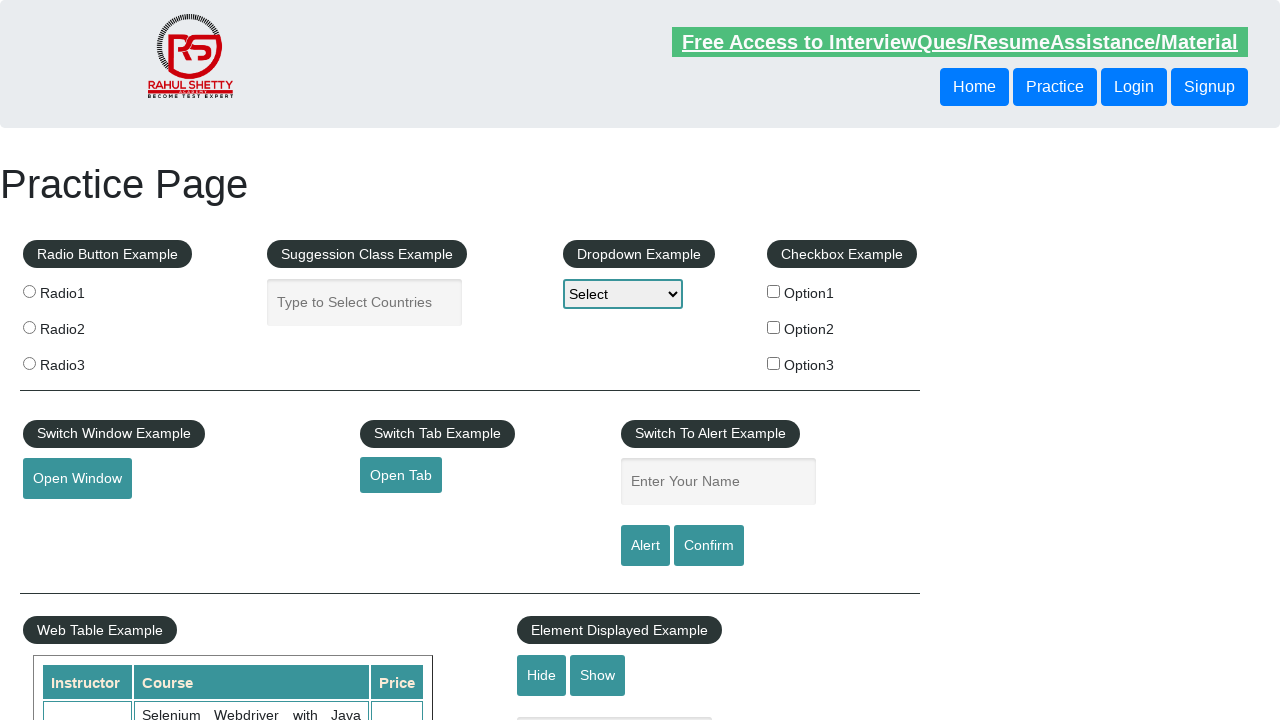